Tests the Contact button functionality by hovering over it to check color change and clicking to verify navigation to the contact page

Starting URL: https://ancabota09.wixsite.com/intern

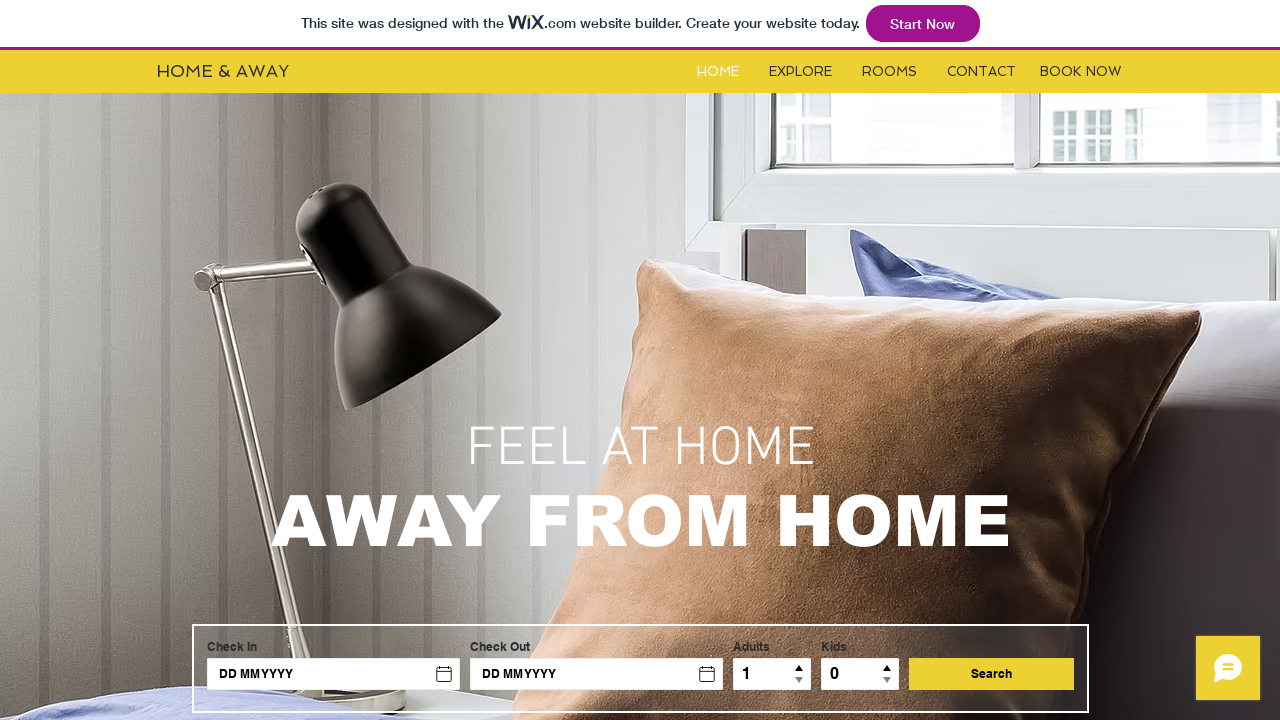

Located the Contact button element
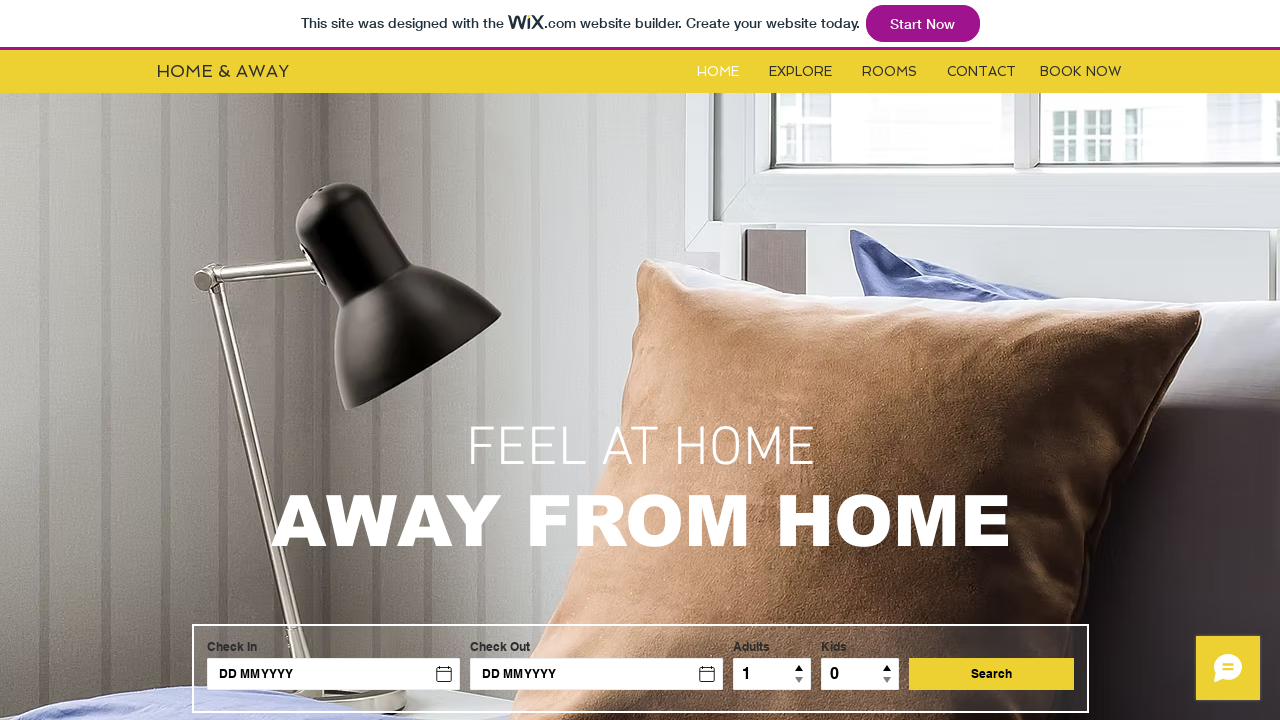

Hovered over the Contact button to trigger hover effect at (982, 72) on #i6kl732v3
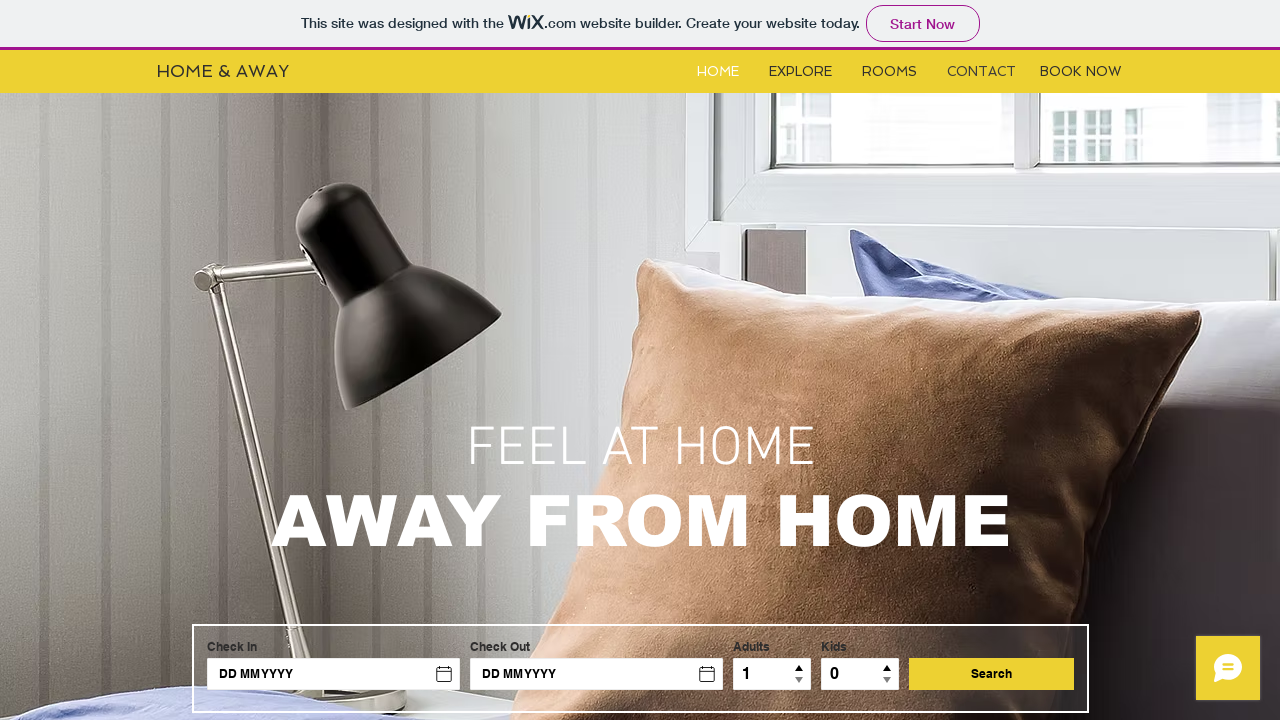

Waited for hover effect to complete
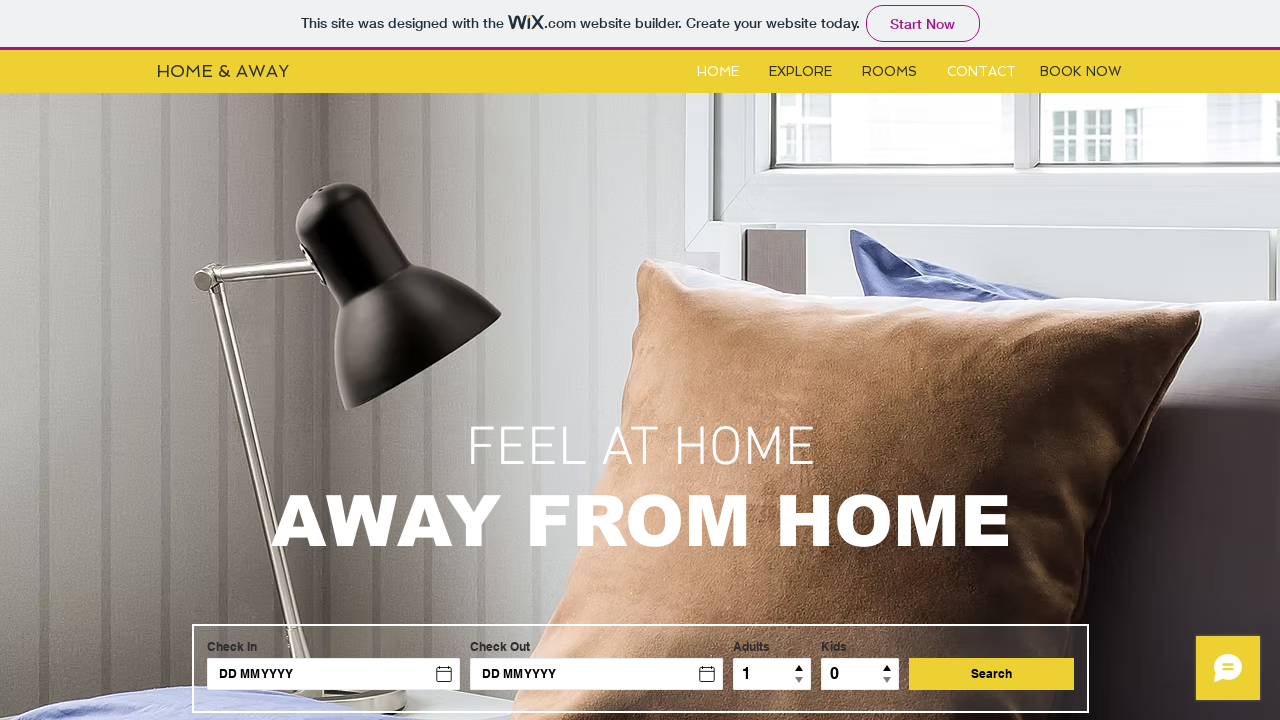

Clicked the Contact button at (982, 72) on #i6kl732v3
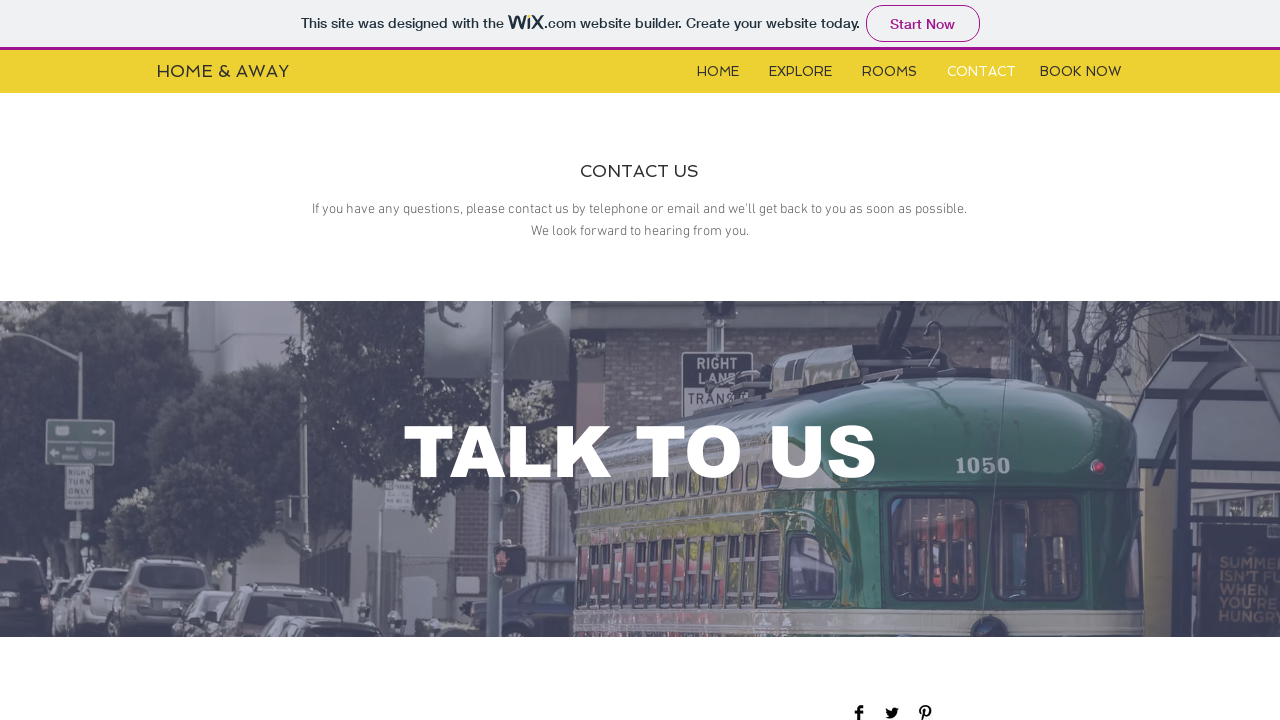

Navigated to contact page successfully
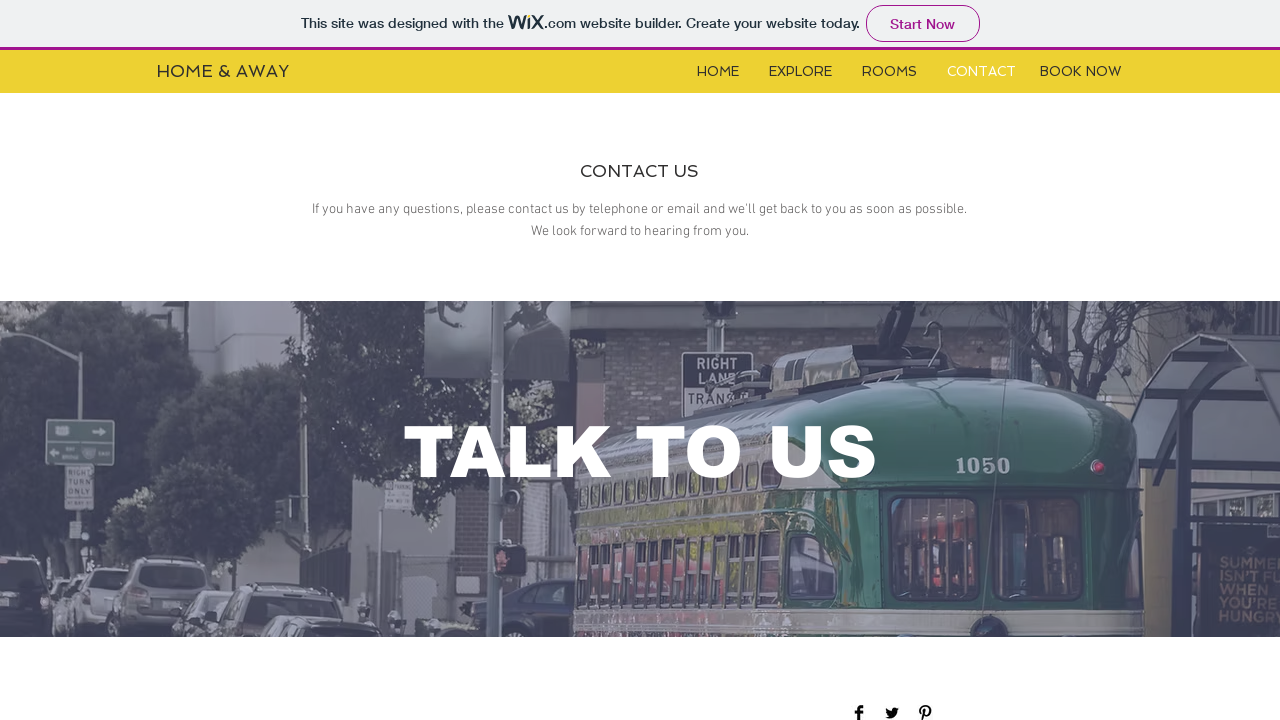

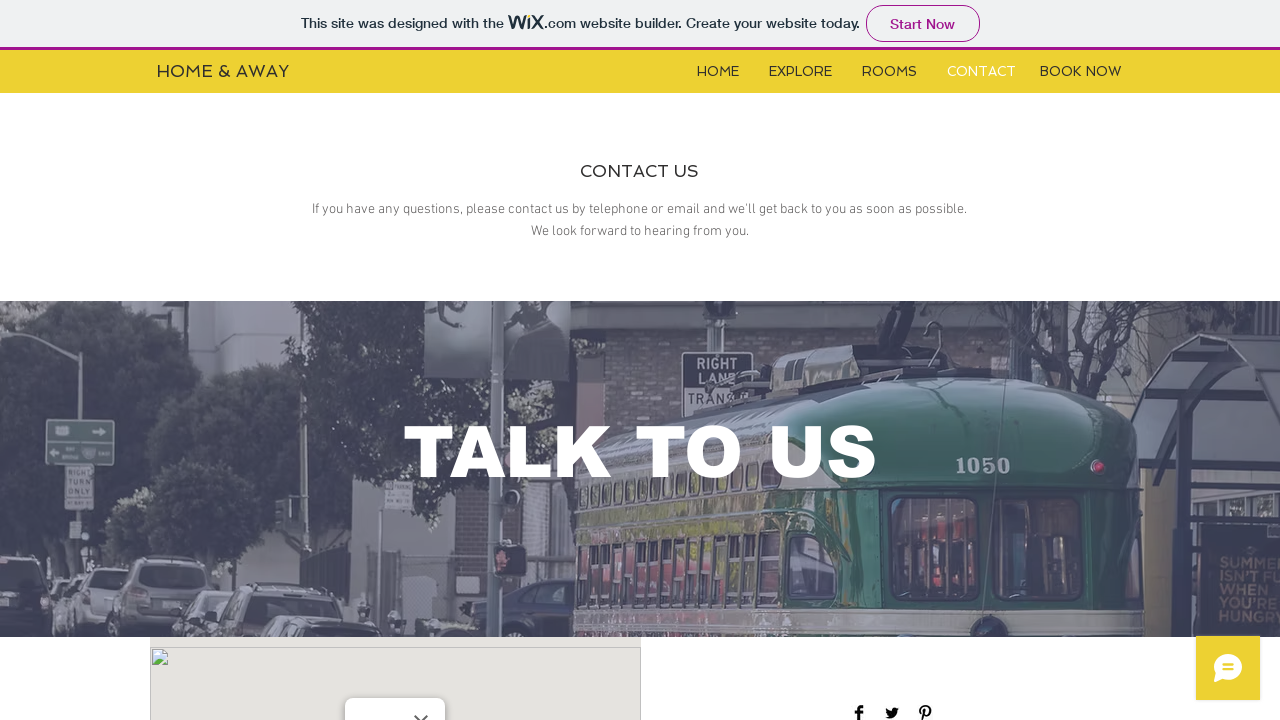